Tests that the counter displays the current number of todo items correctly

Starting URL: https://demo.playwright.dev/todomvc

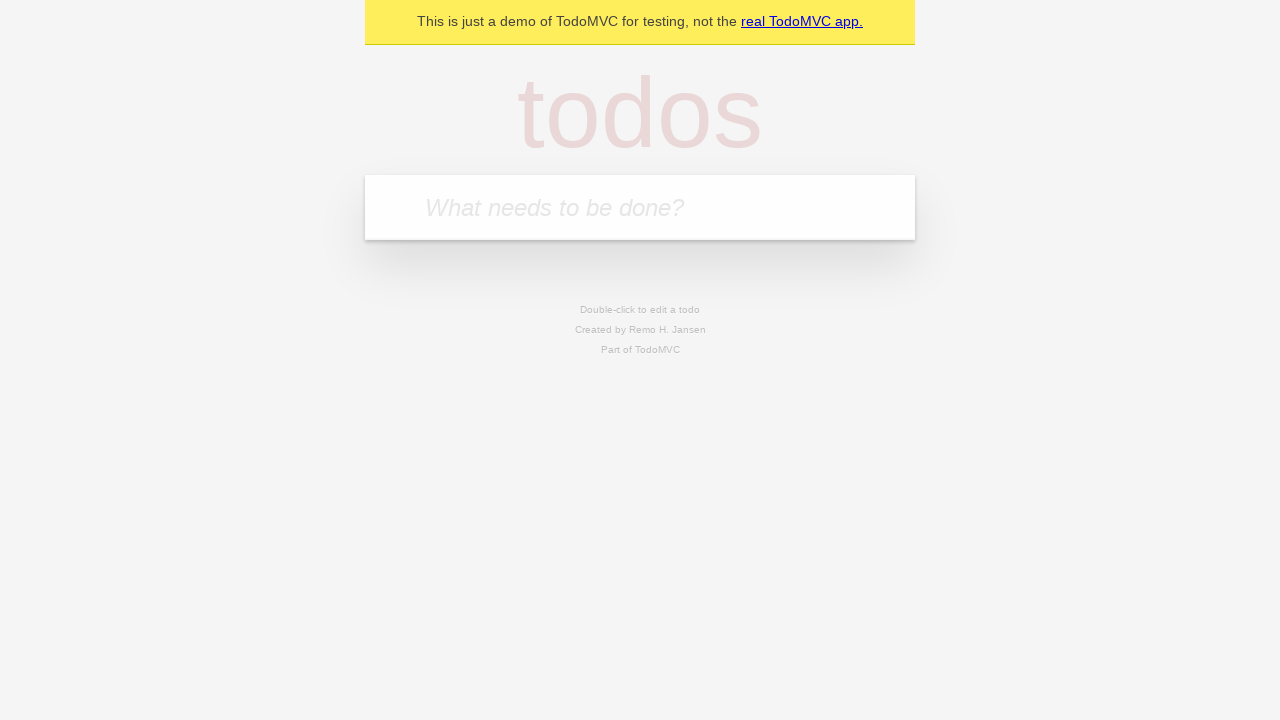

Located the todo input field with placeholder 'What needs to be done?'
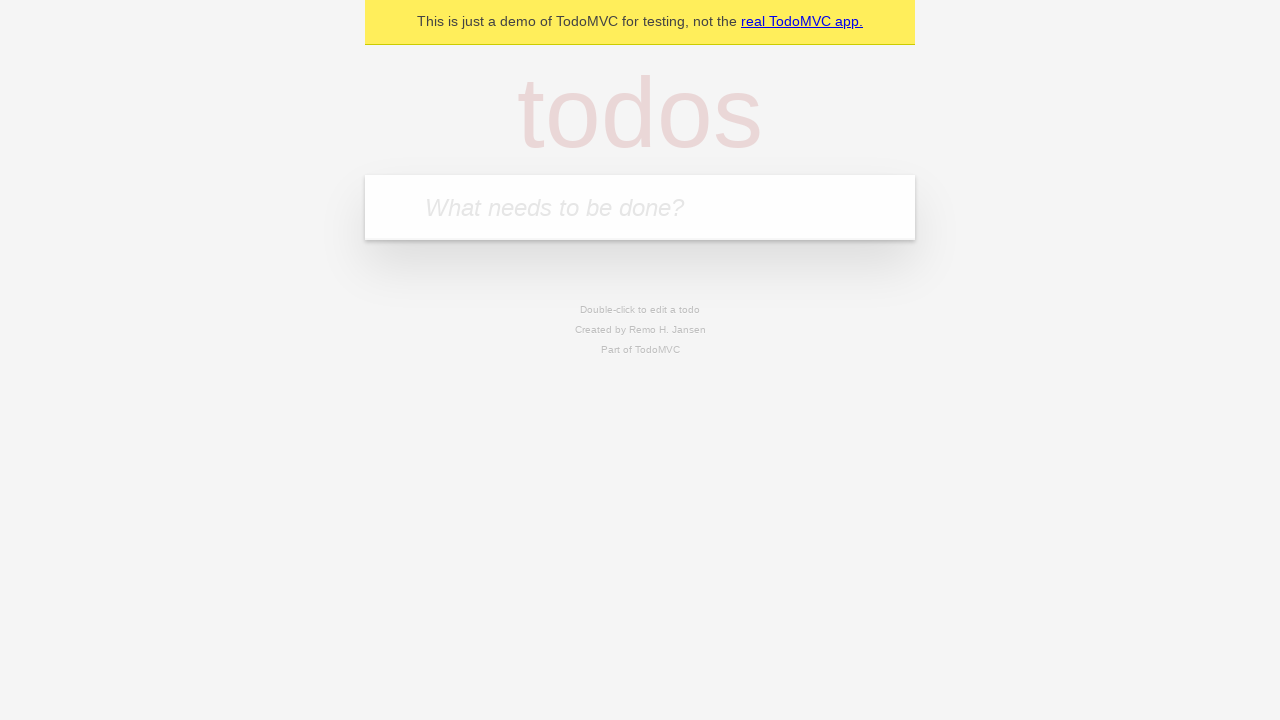

Filled todo input with 'buy some cheese' on internal:attr=[placeholder="What needs to be done?"i]
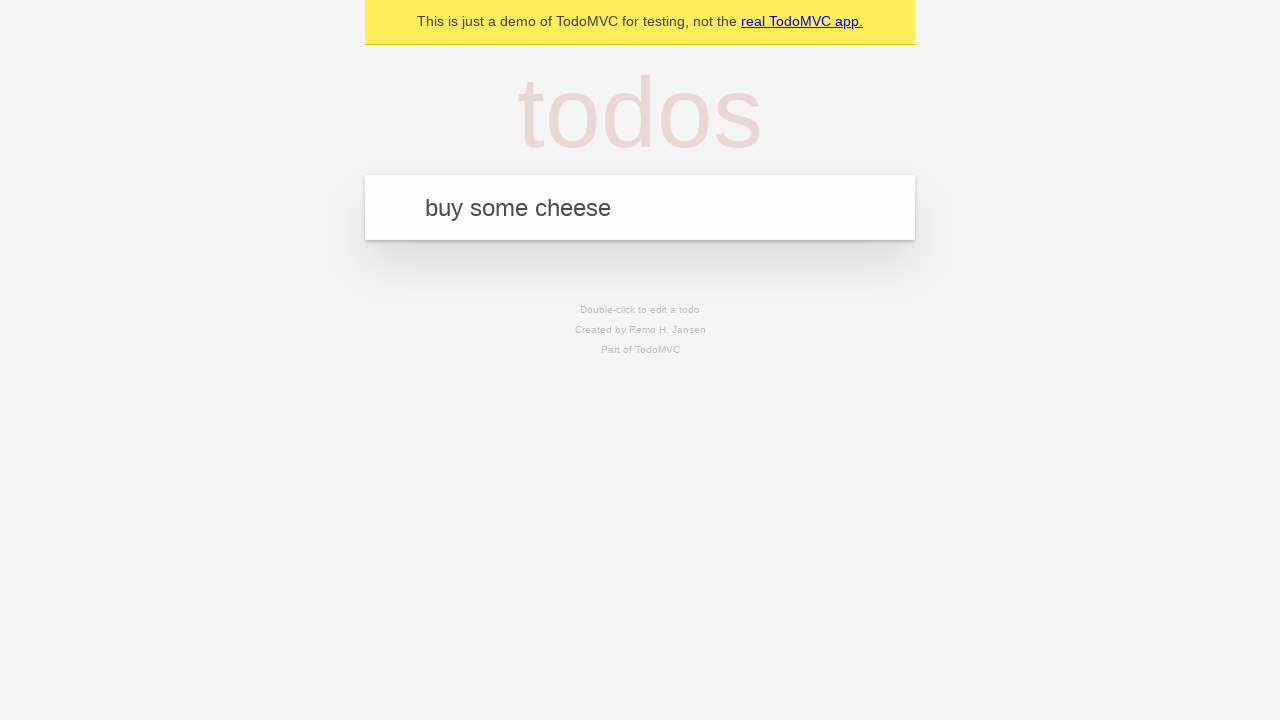

Pressed Enter to add first todo item on internal:attr=[placeholder="What needs to be done?"i]
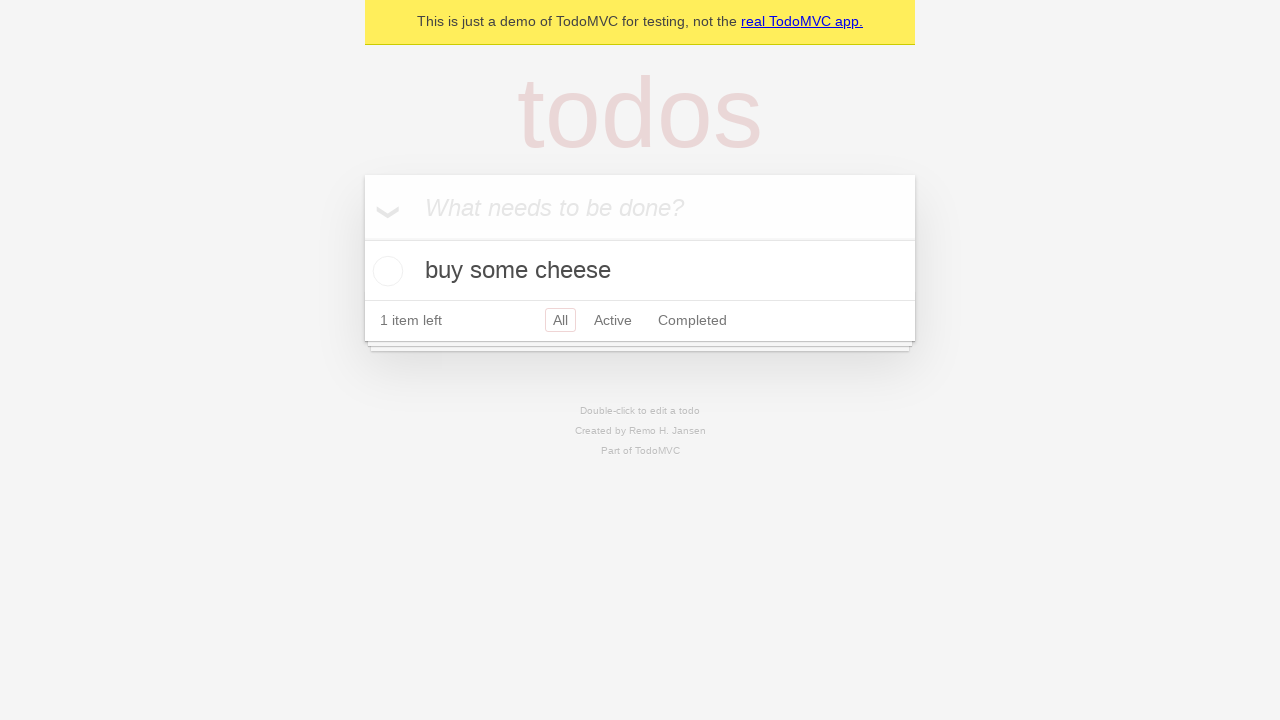

Waited for todo counter to appear
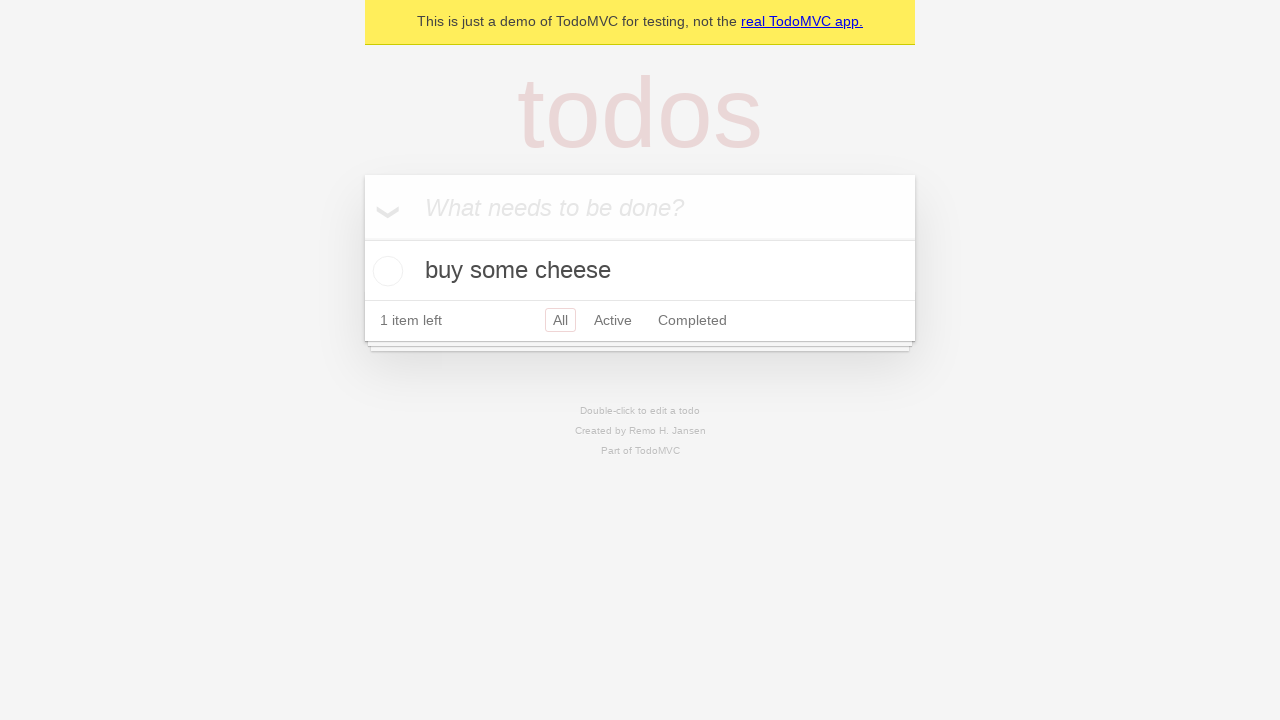

Filled todo input with 'feed the cat' on internal:attr=[placeholder="What needs to be done?"i]
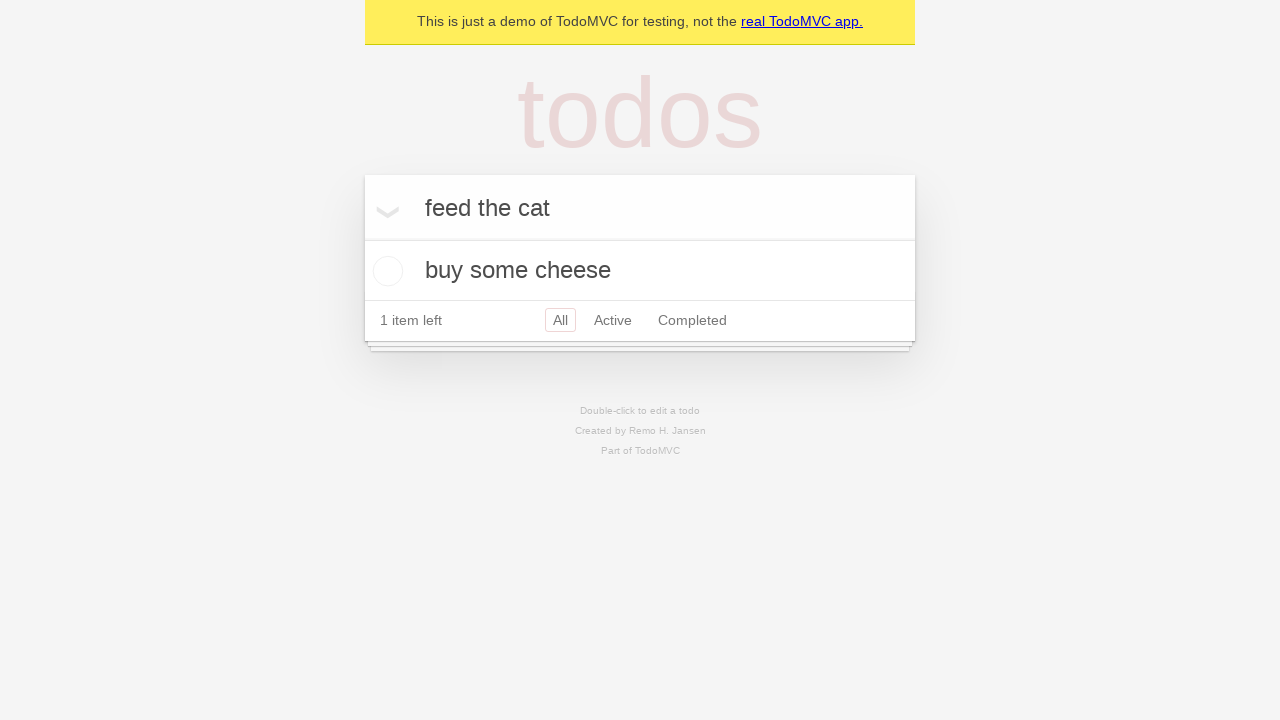

Pressed Enter to add second todo item on internal:attr=[placeholder="What needs to be done?"i]
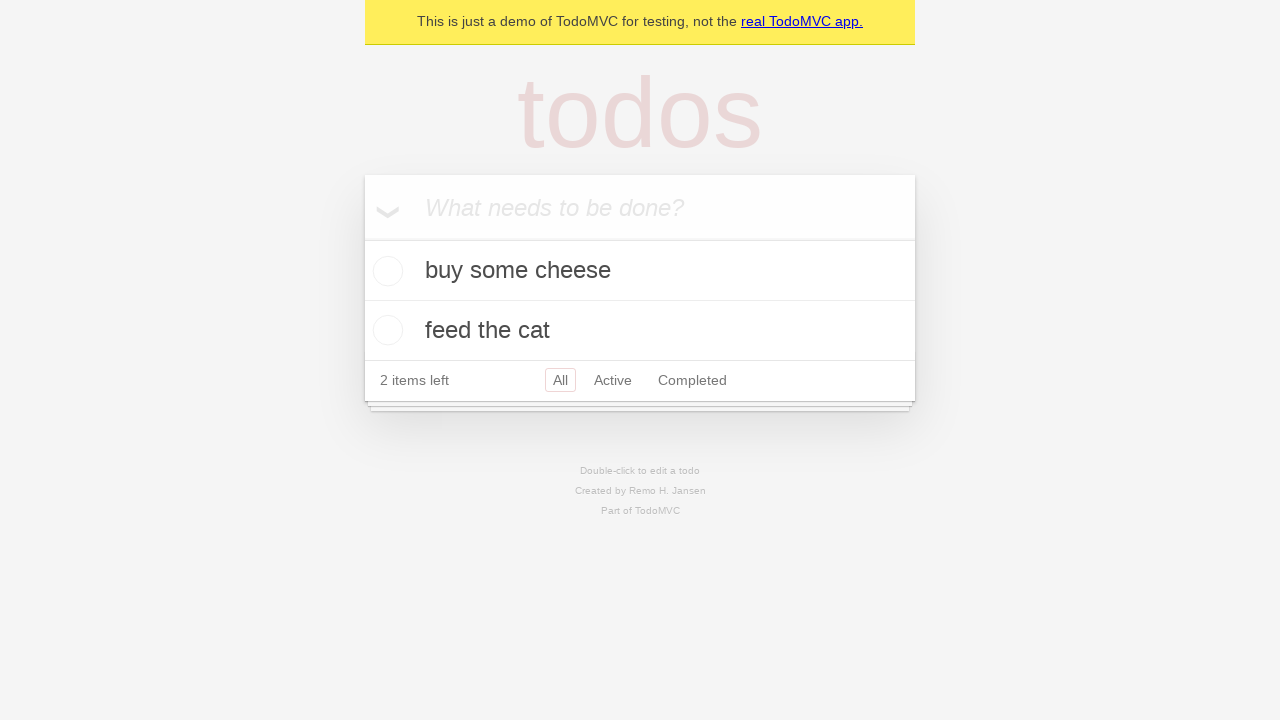

Waited 500ms for todo counter to update
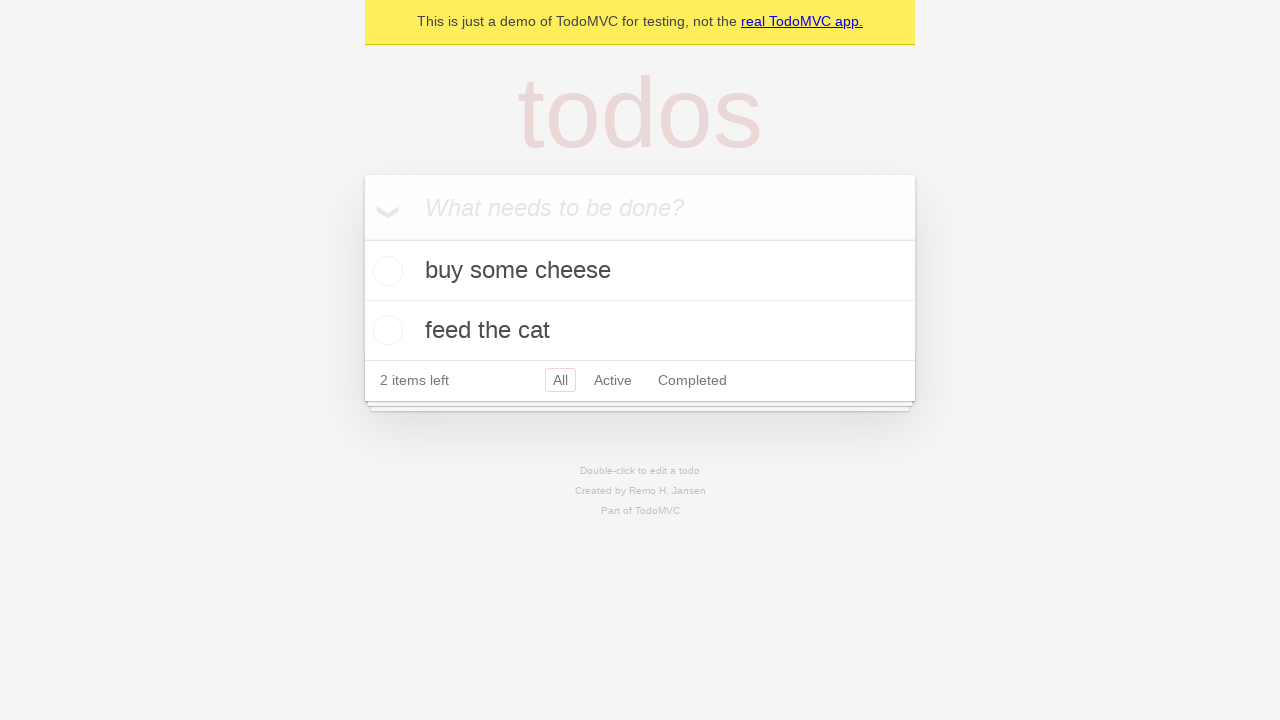

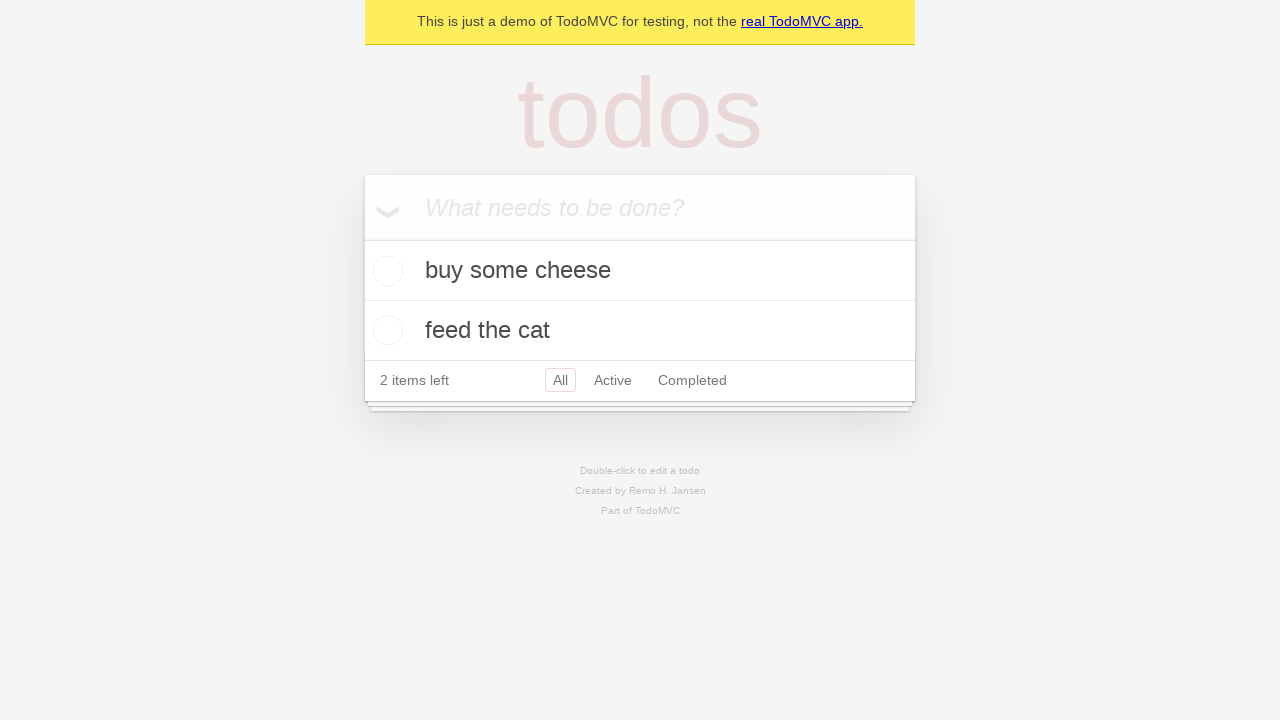